Clicks the "Learn more" link on Gmail's login page

Starting URL: http://gmail.com

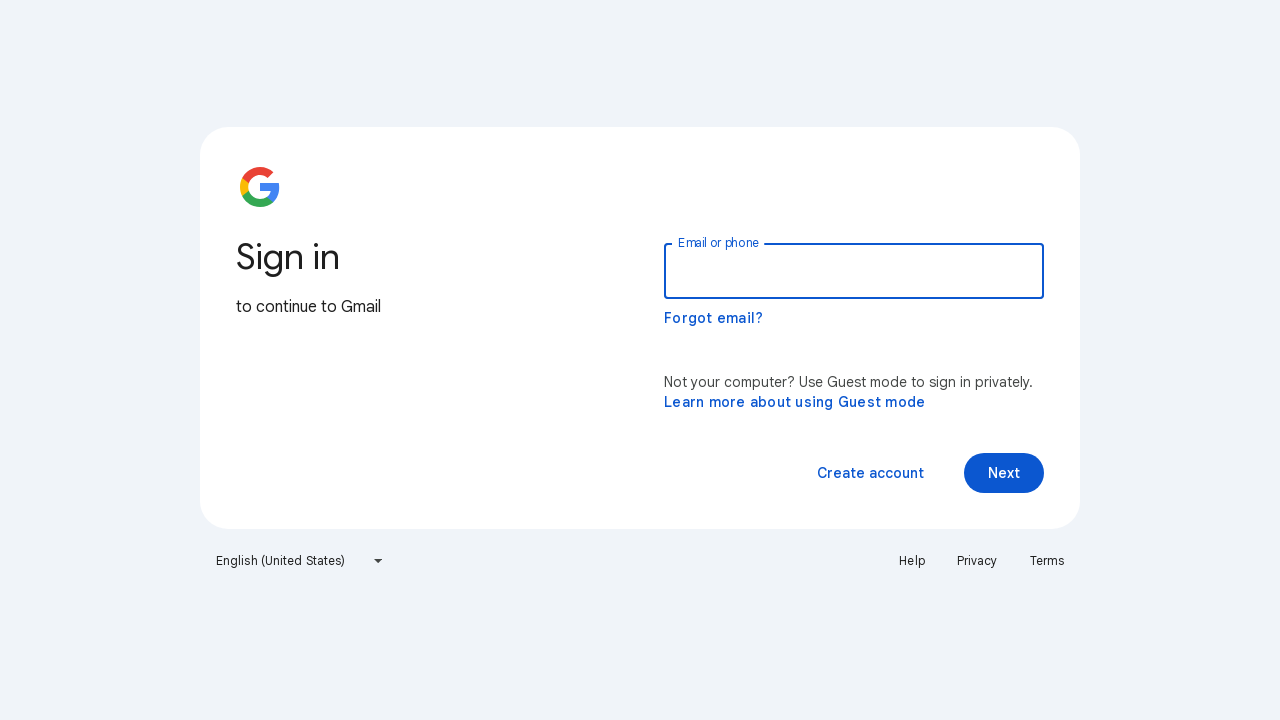

Navigated to Gmail login page
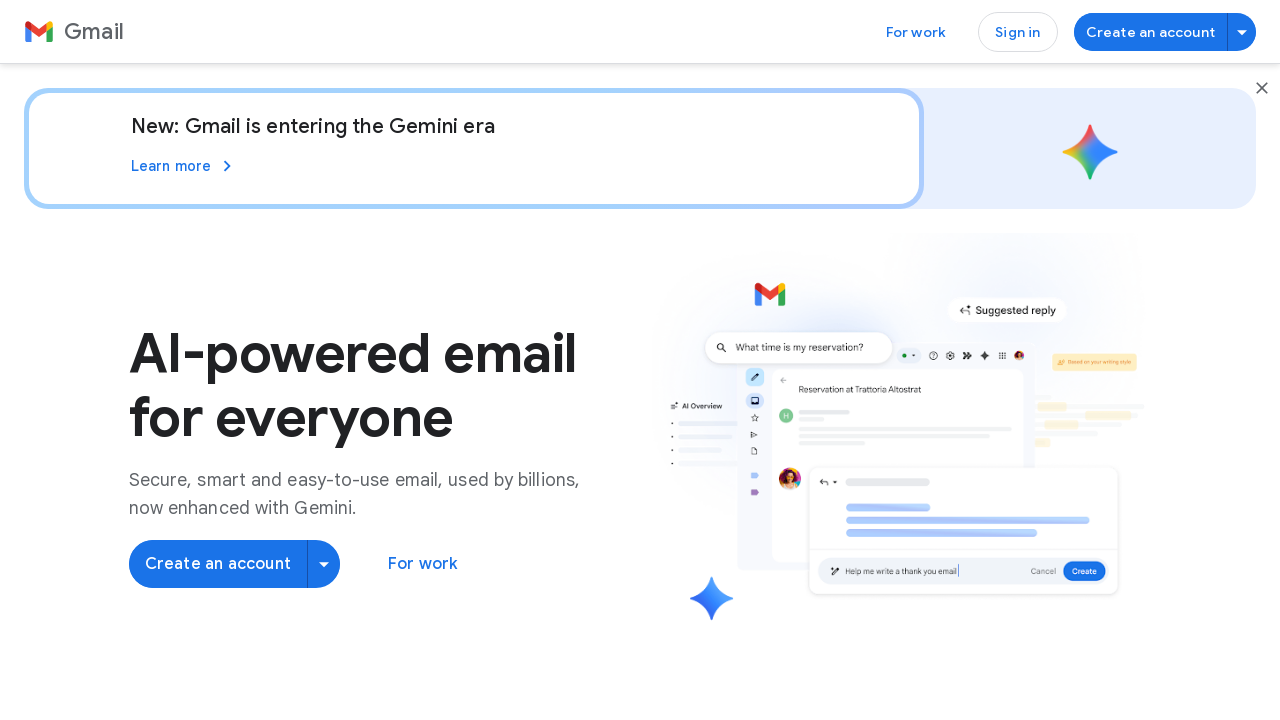

Retrieved all links from the page
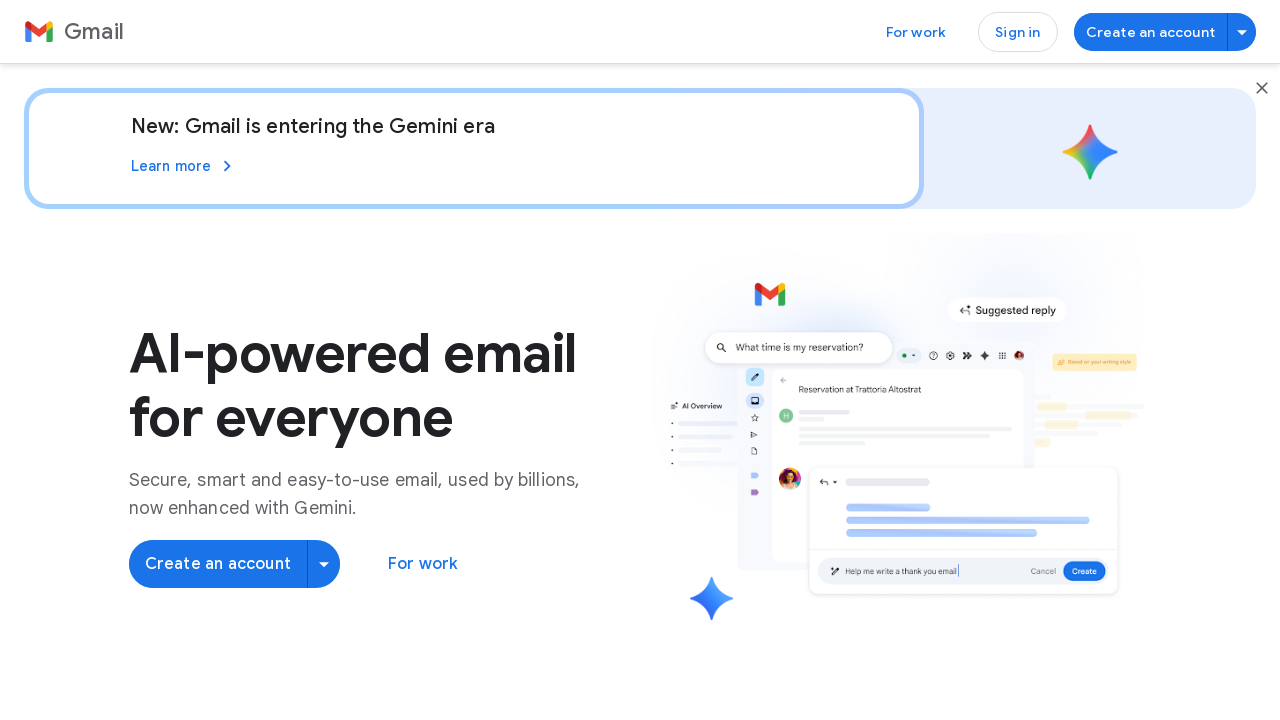

Clicked the 'Learn more' link at (184, 166) on a >> nth=7
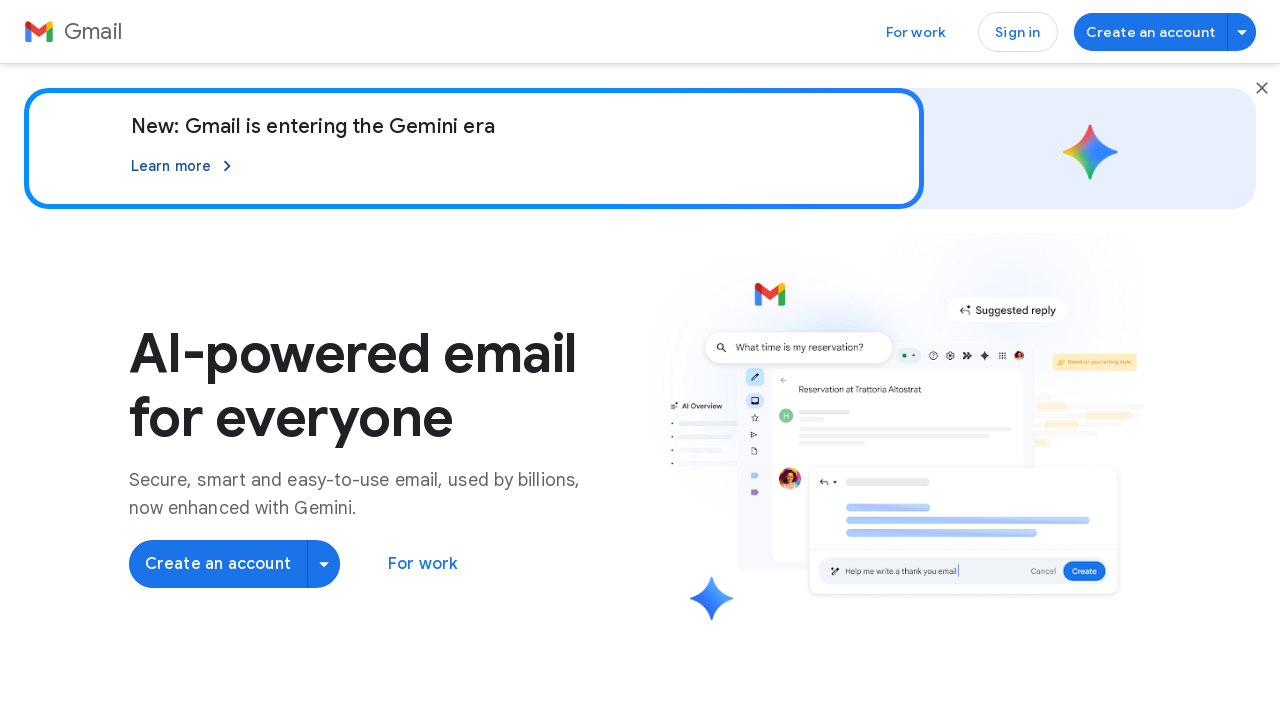

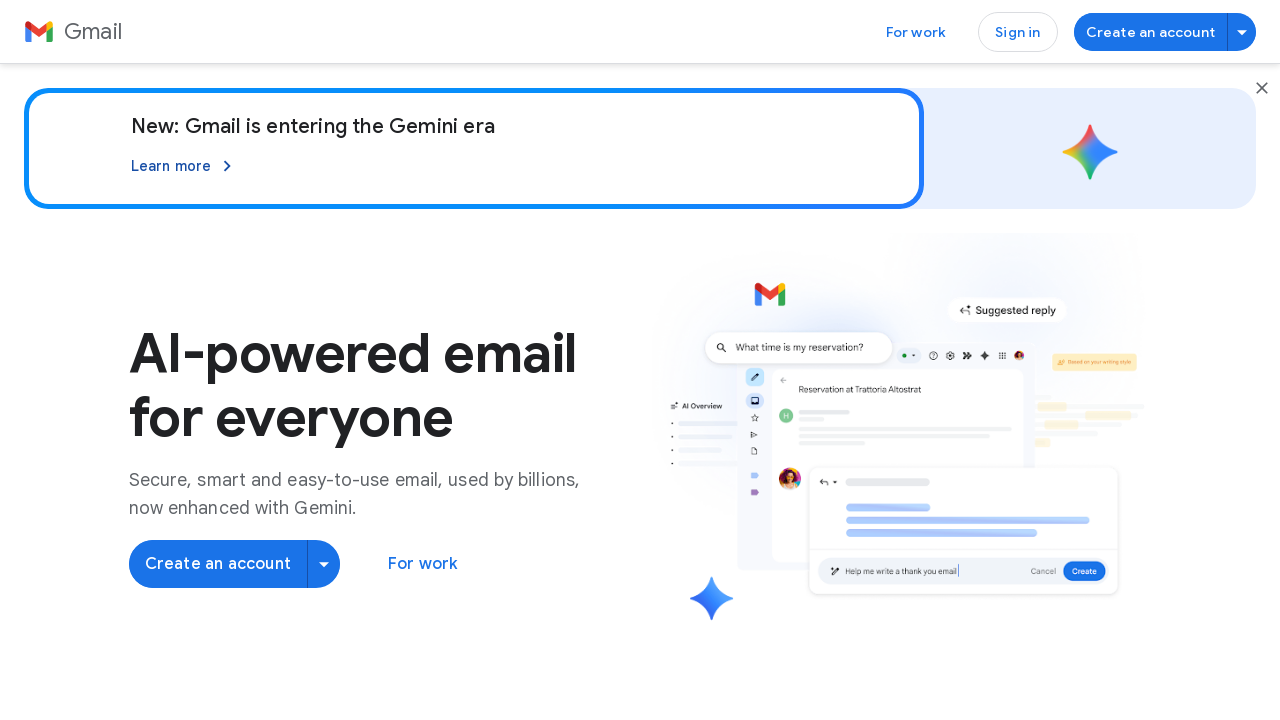